Tests that edits are saved when the input loses focus (blur event)

Starting URL: https://demo.playwright.dev/todomvc

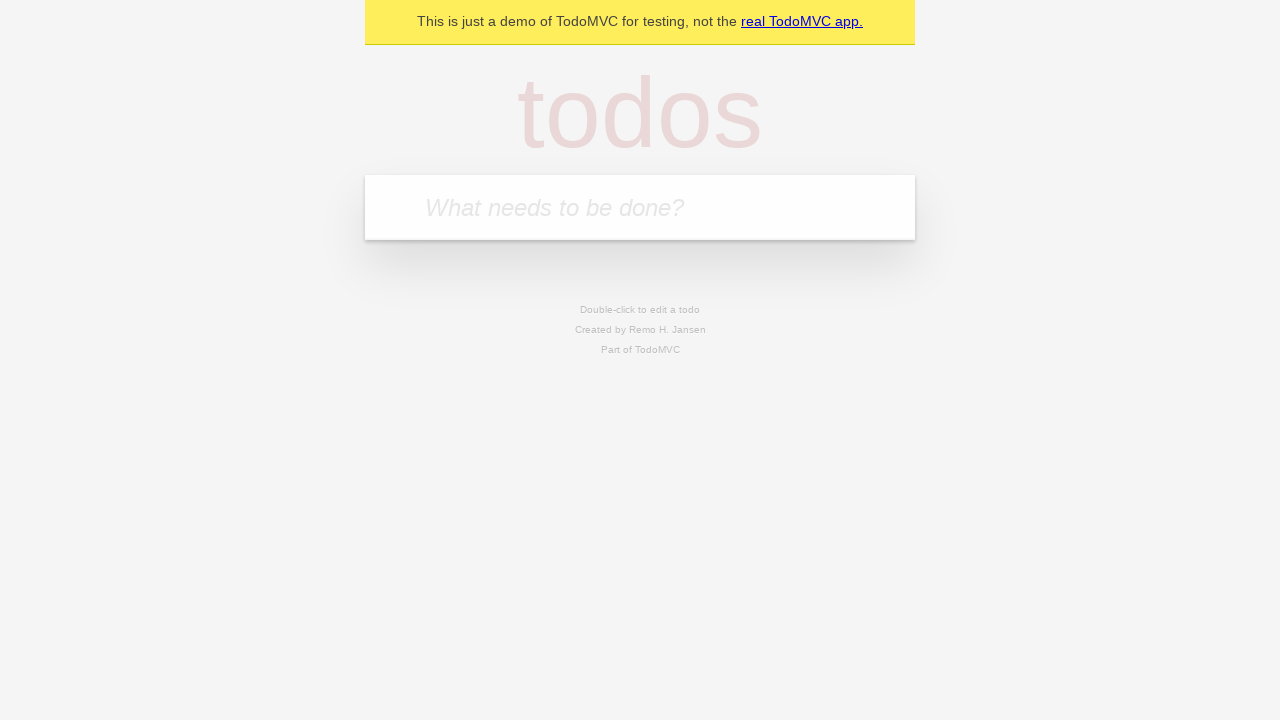

Filled new todo input with 'buy some cheese' on internal:attr=[placeholder="What needs to be done?"i]
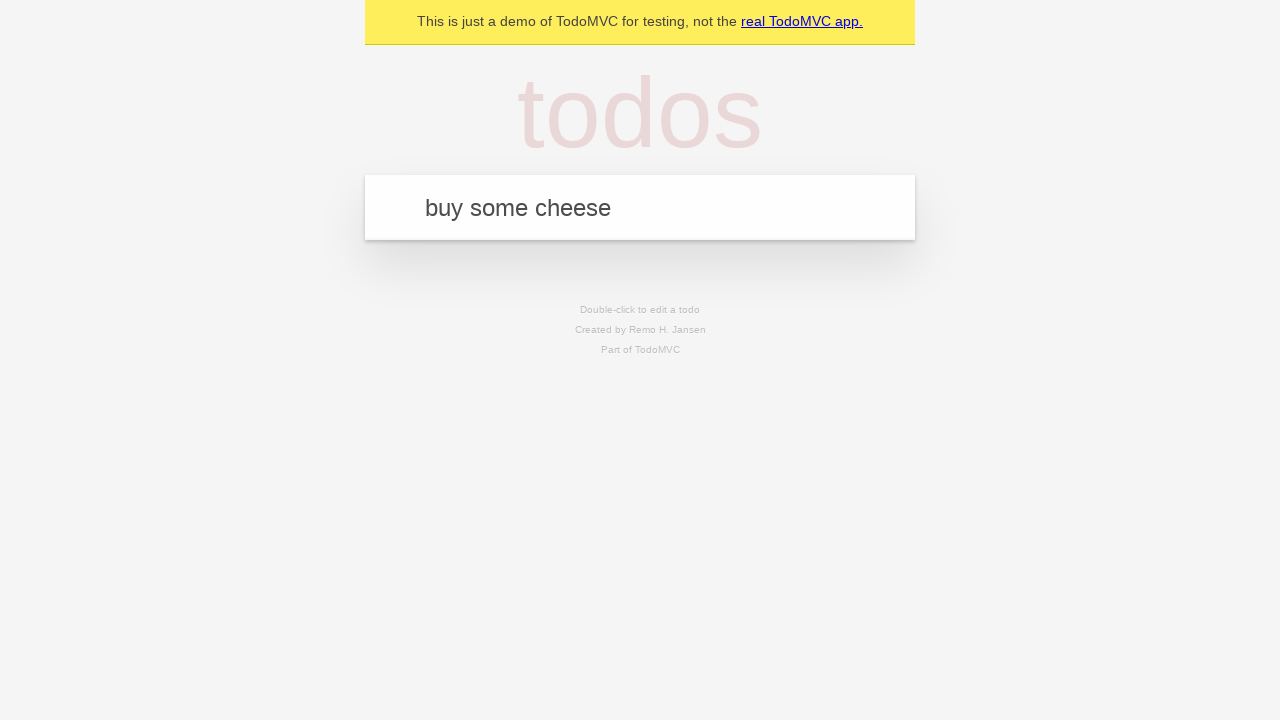

Pressed Enter to create todo 'buy some cheese' on internal:attr=[placeholder="What needs to be done?"i]
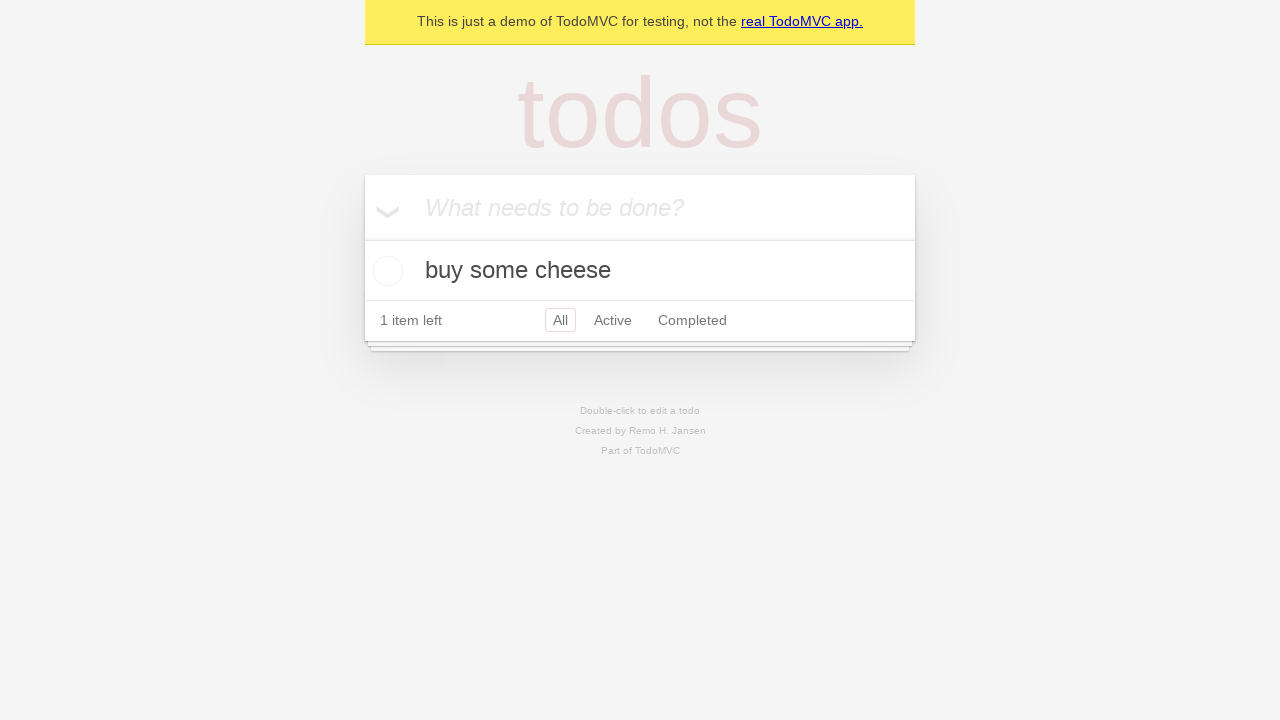

Filled new todo input with 'feed the cat' on internal:attr=[placeholder="What needs to be done?"i]
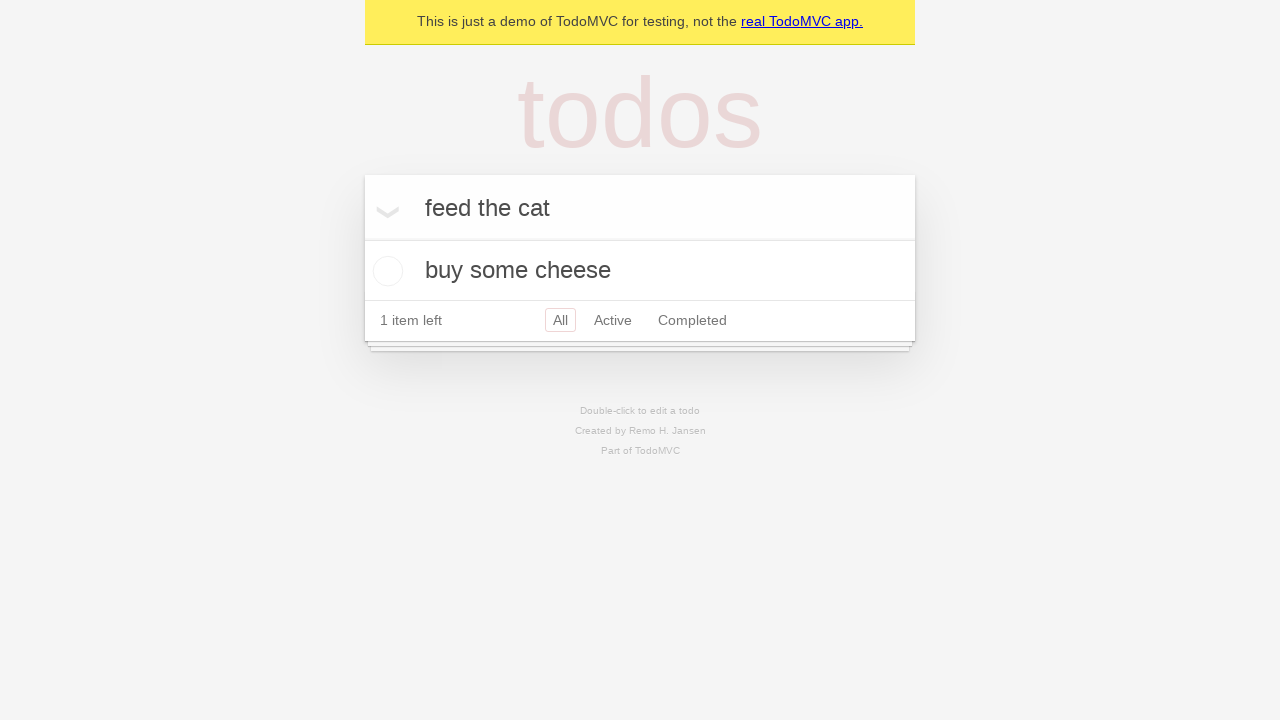

Pressed Enter to create todo 'feed the cat' on internal:attr=[placeholder="What needs to be done?"i]
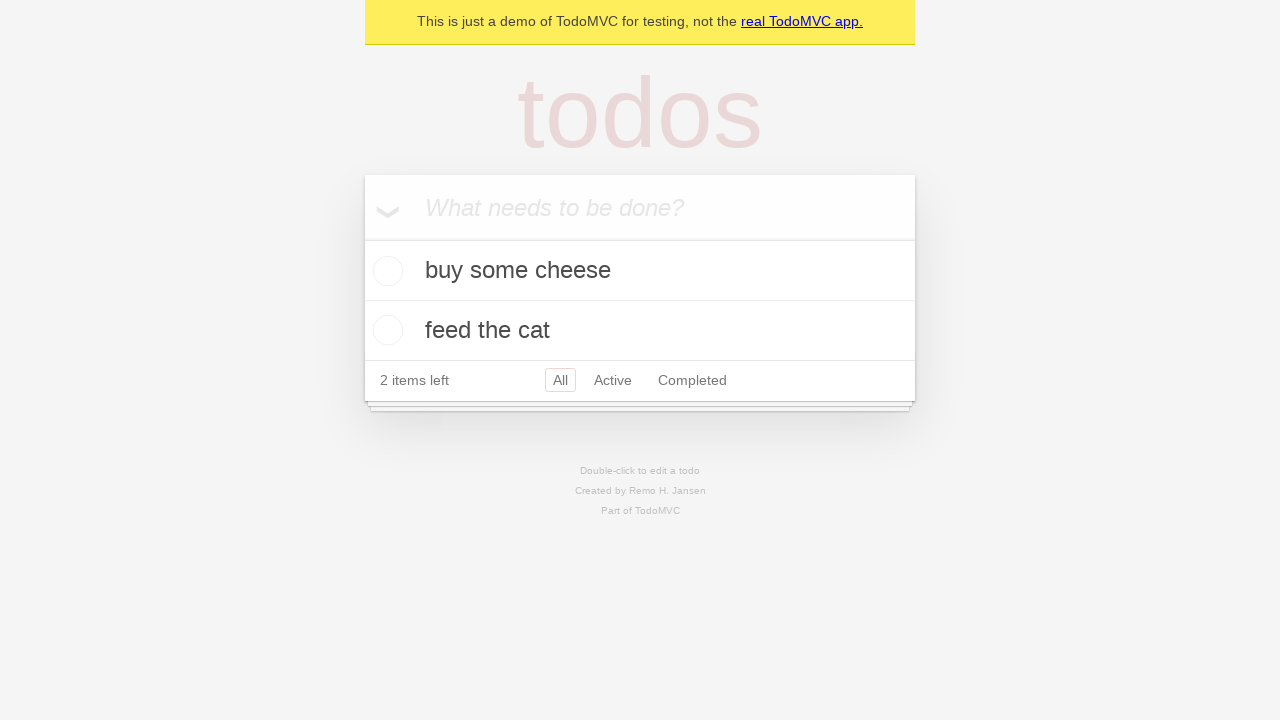

Filled new todo input with 'book a doctors appointment' on internal:attr=[placeholder="What needs to be done?"i]
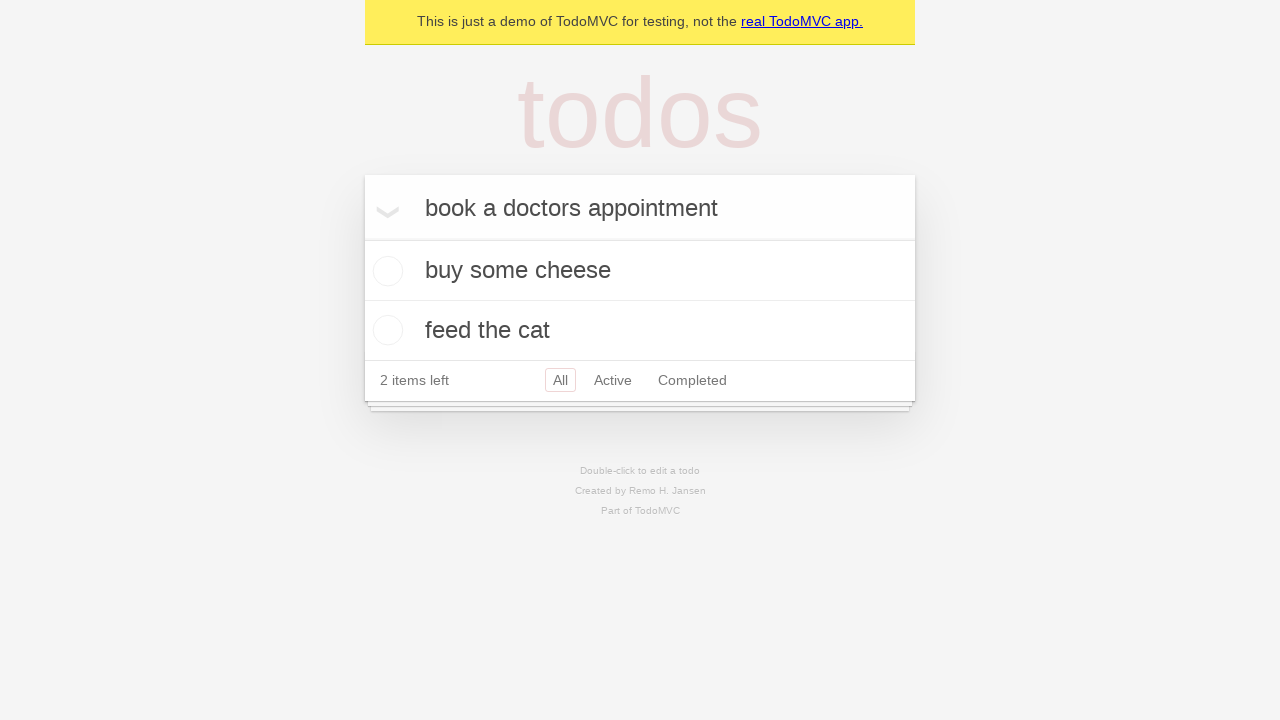

Pressed Enter to create todo 'book a doctors appointment' on internal:attr=[placeholder="What needs to be done?"i]
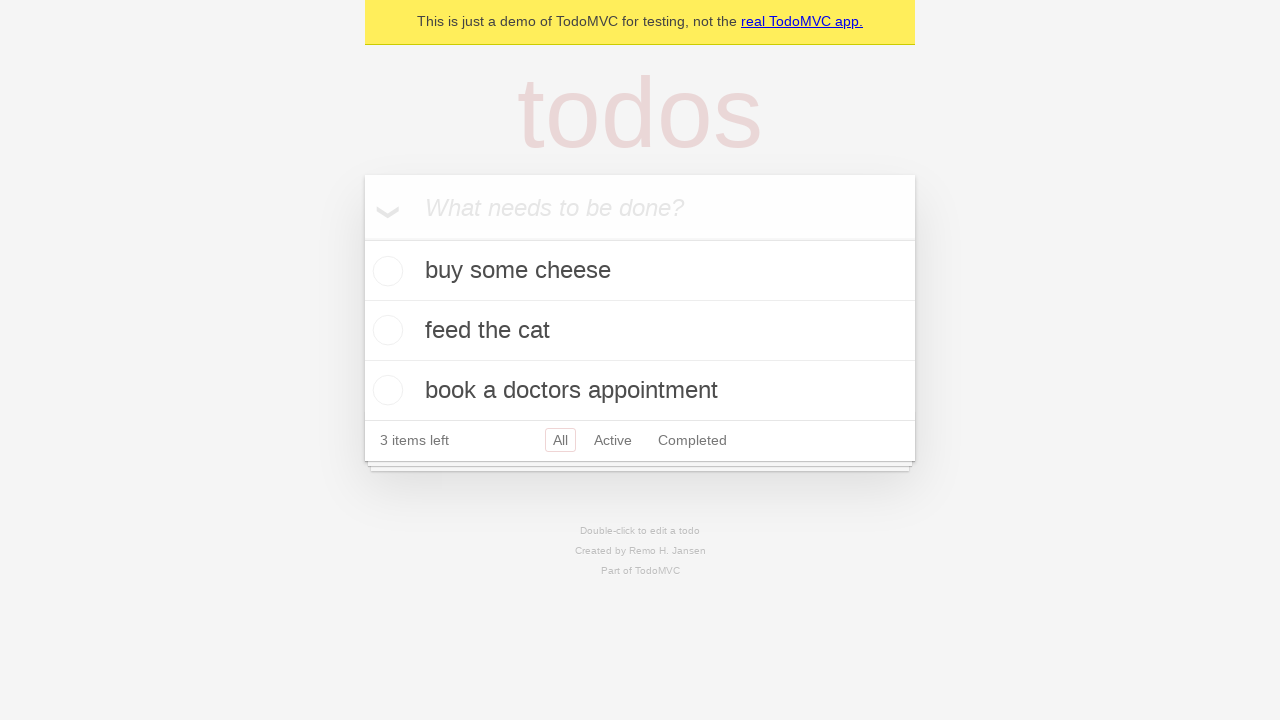

Double-clicked second todo item to enter edit mode at (640, 331) on internal:testid=[data-testid="todo-item"s] >> nth=1
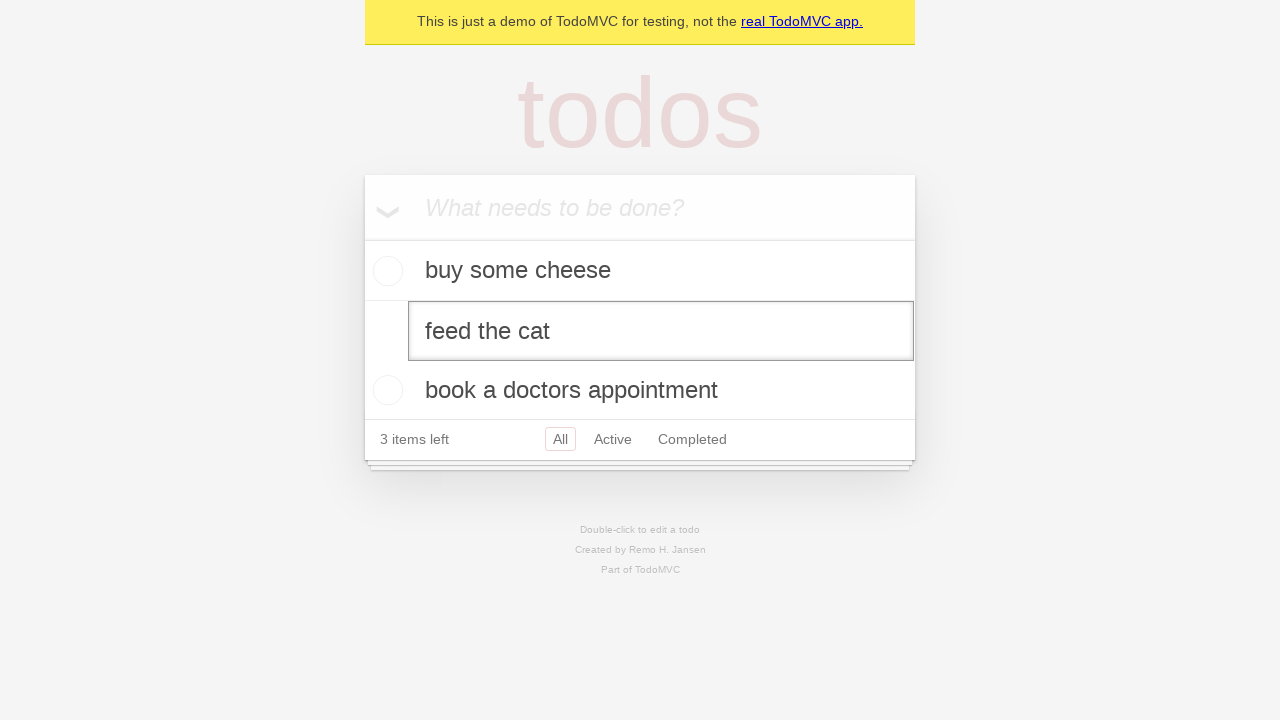

Changed todo text to 'buy some sausages' on internal:testid=[data-testid="todo-item"s] >> nth=1 >> internal:role=textbox[nam
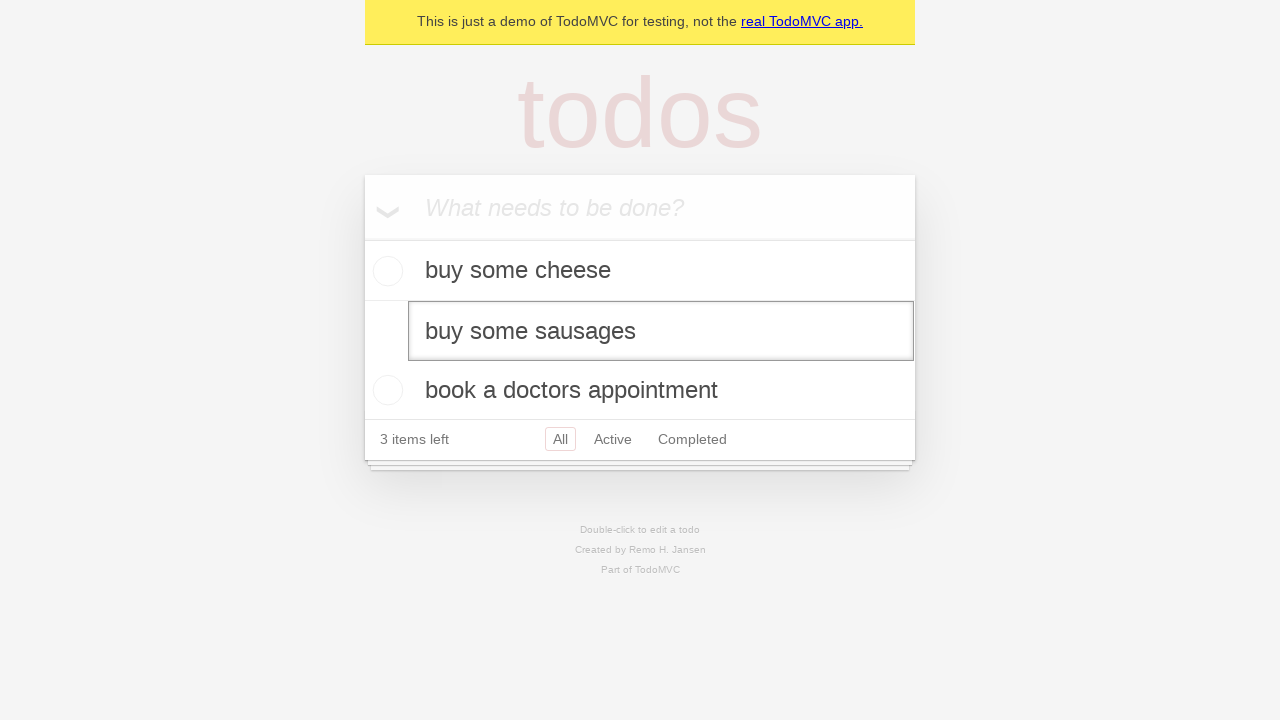

Triggered blur event on edit input to save changes
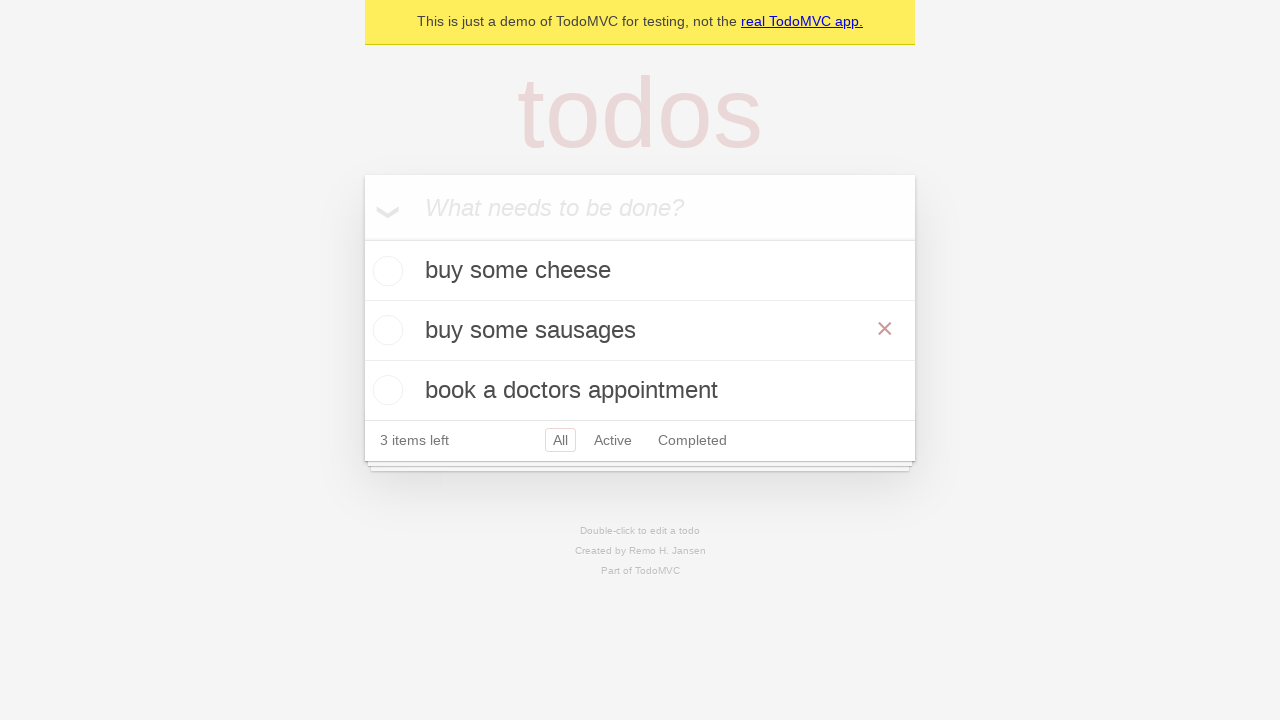

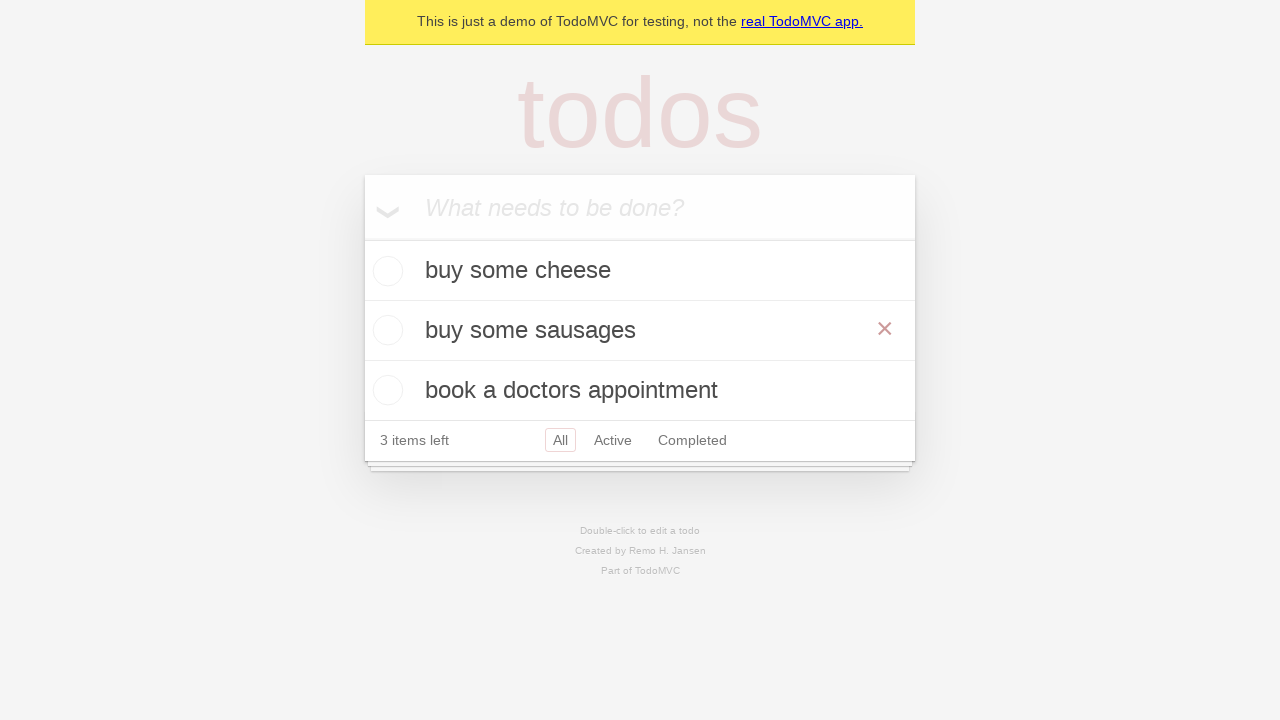